Tests calendar date picker functionality by clicking on the date input field to open the calendar widget

Starting URL: https://www.hyrtutorials.com/p/calendar-practice.html

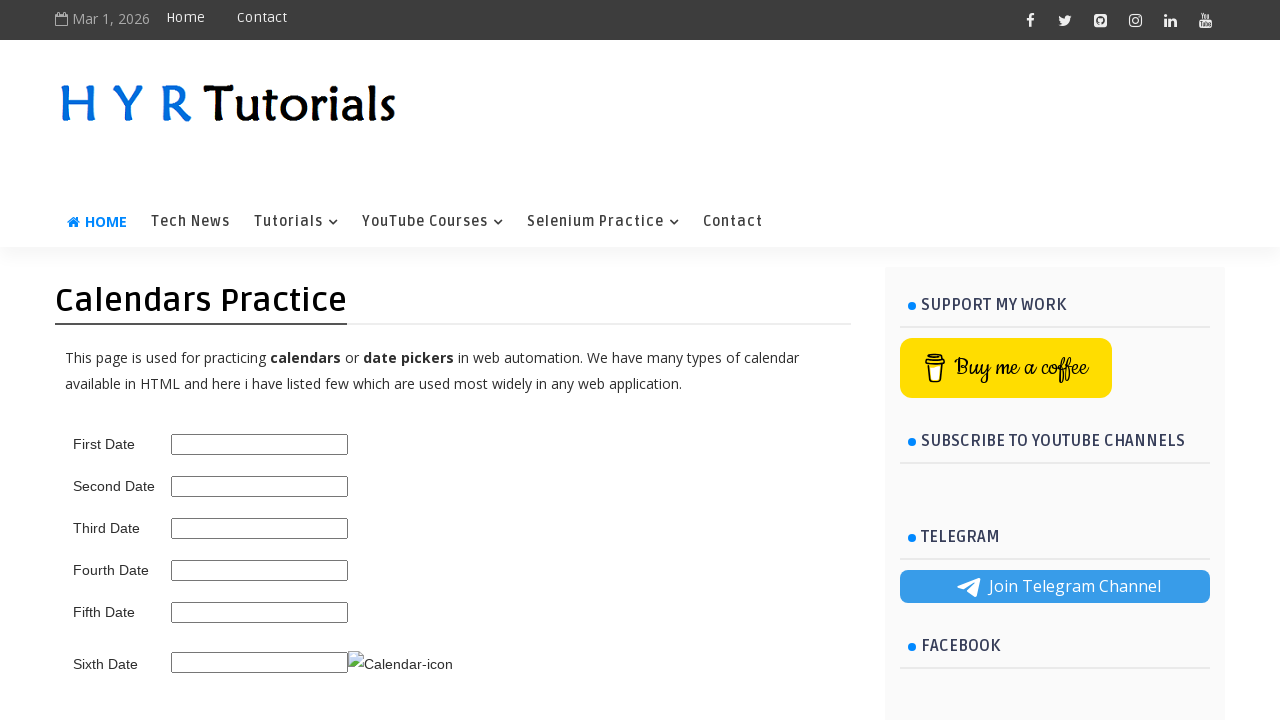

Clicked on the date picker input field to open calendar widget at (260, 444) on input#first_date_picker
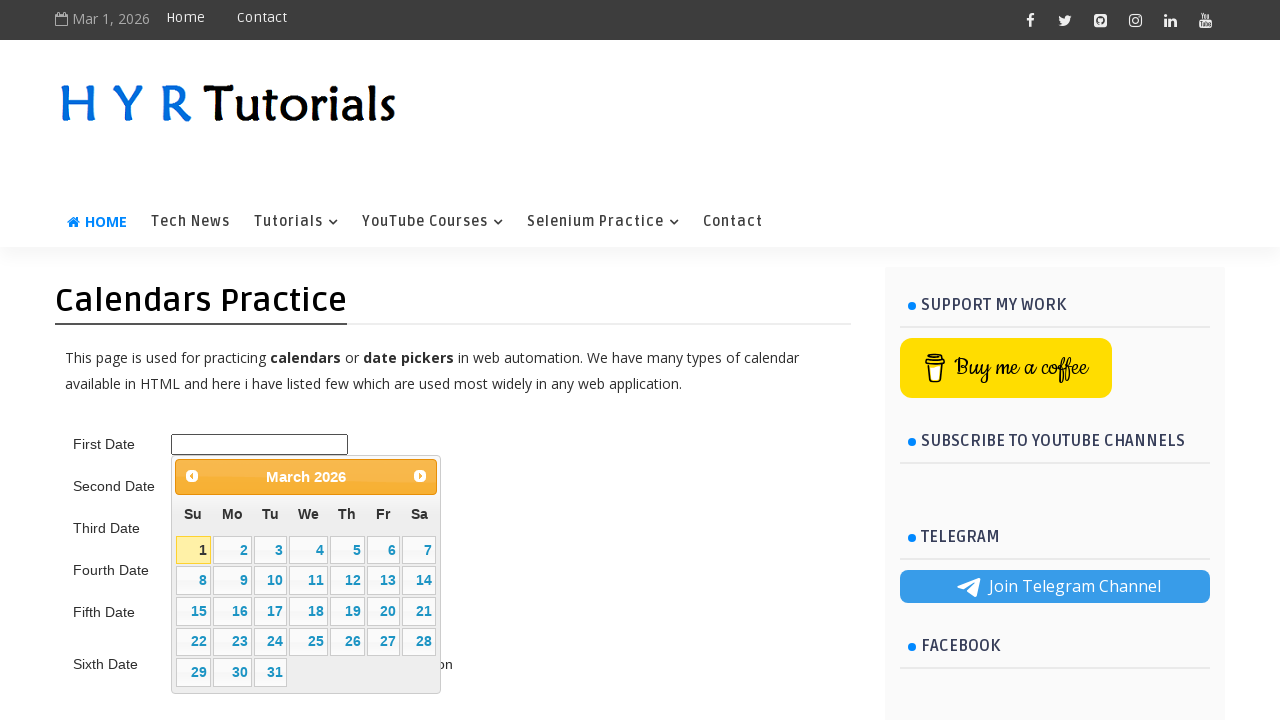

Calendar widget appeared on the page
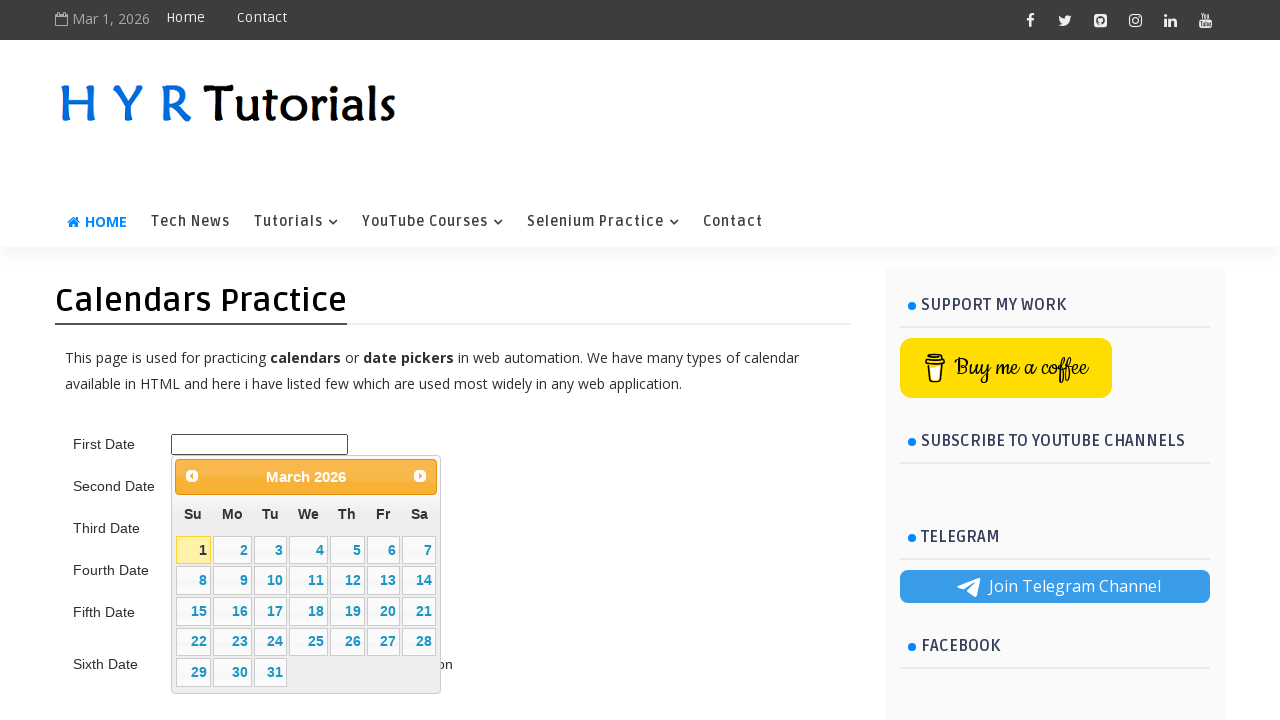

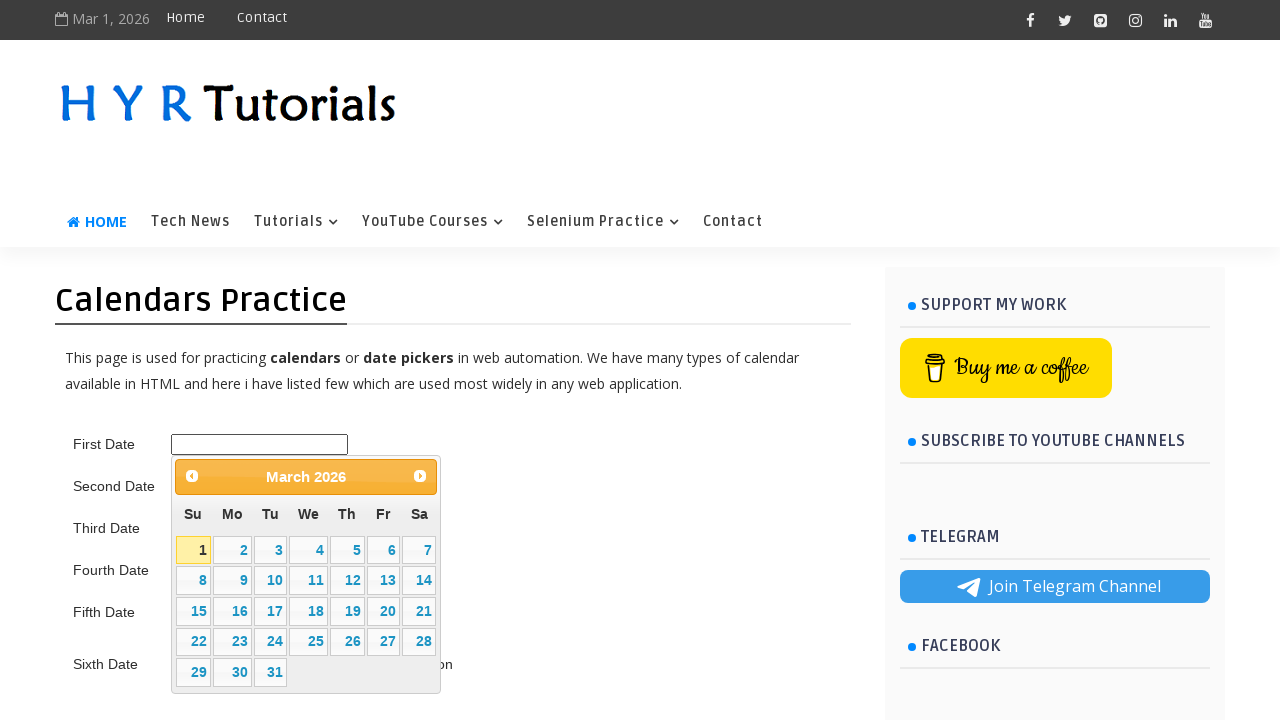